Tests file download functionality by navigating to the Selenium downloads page and clicking a download link

Starting URL: https://www.selenium.dev/downloads/

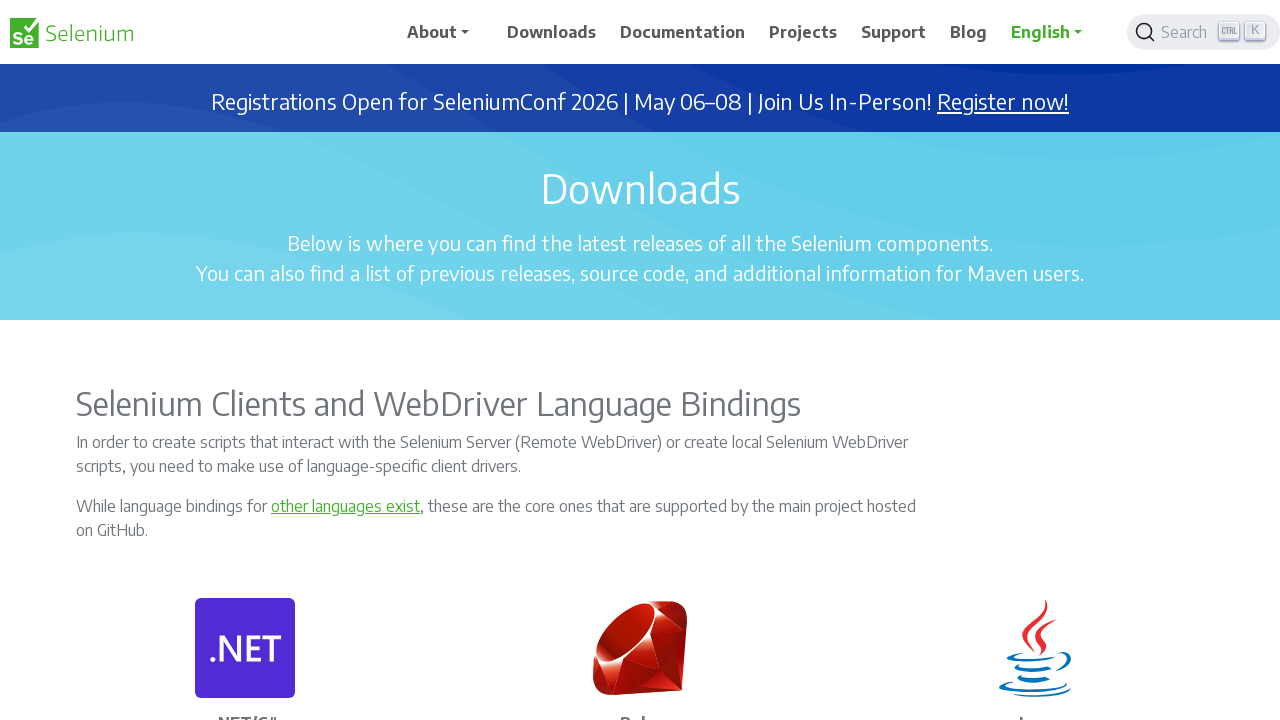

Waited for download link with 'selenium' in href to appear
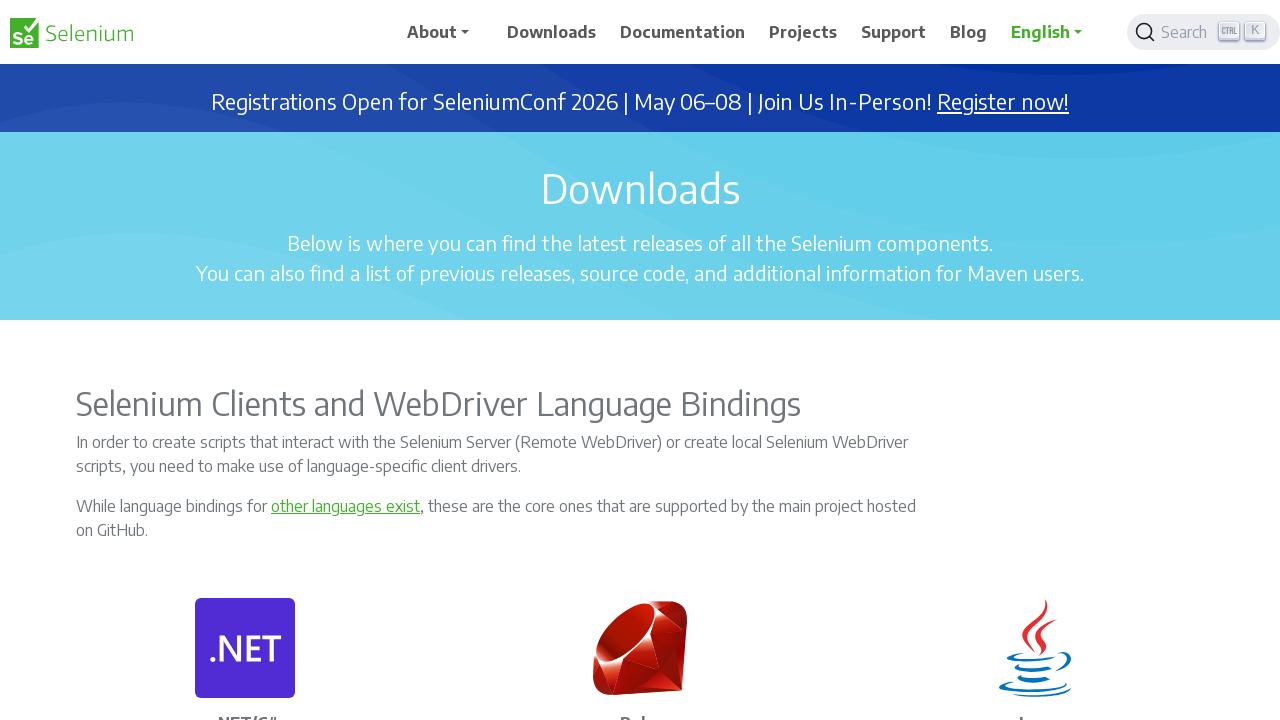

Clicked download link (.jar or download) at (552, 32) on a[href*='.jar'], a[href*='download']
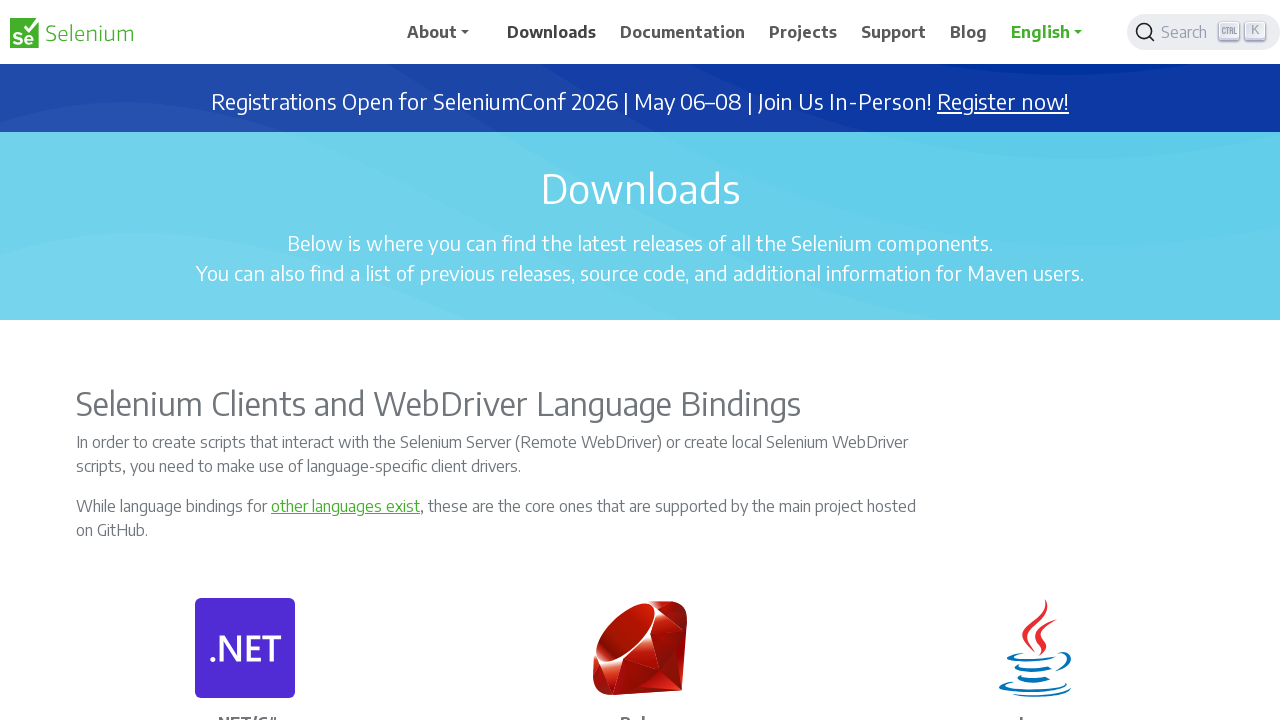

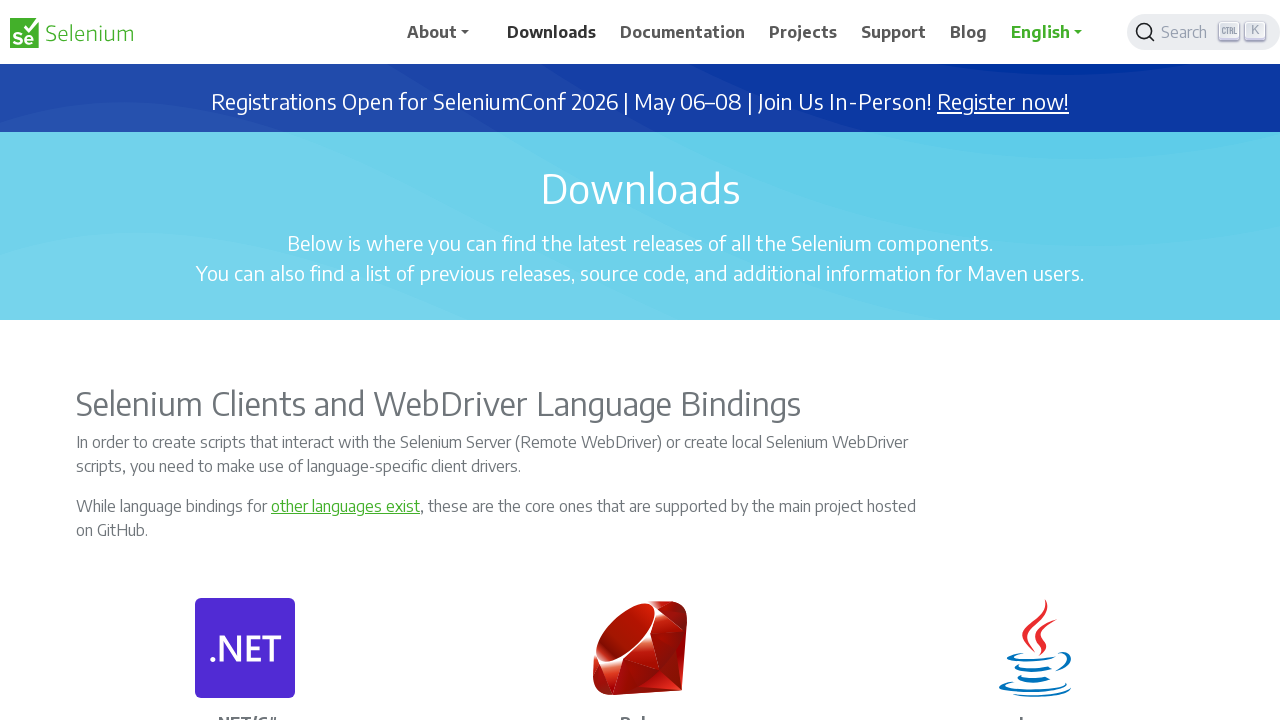